Tests resizable element by dragging the resize handle to change element dimensions.

Starting URL: https://demoqa.com/resizable

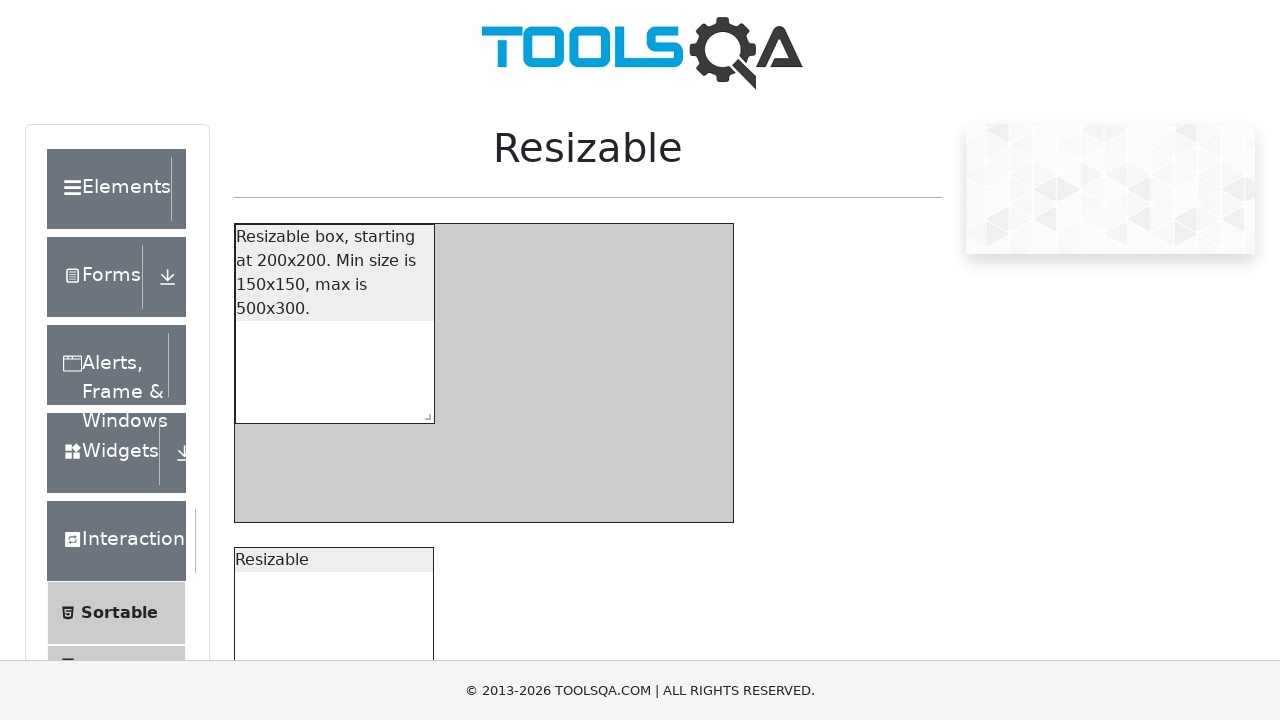

Located the resize handle on the resizable element
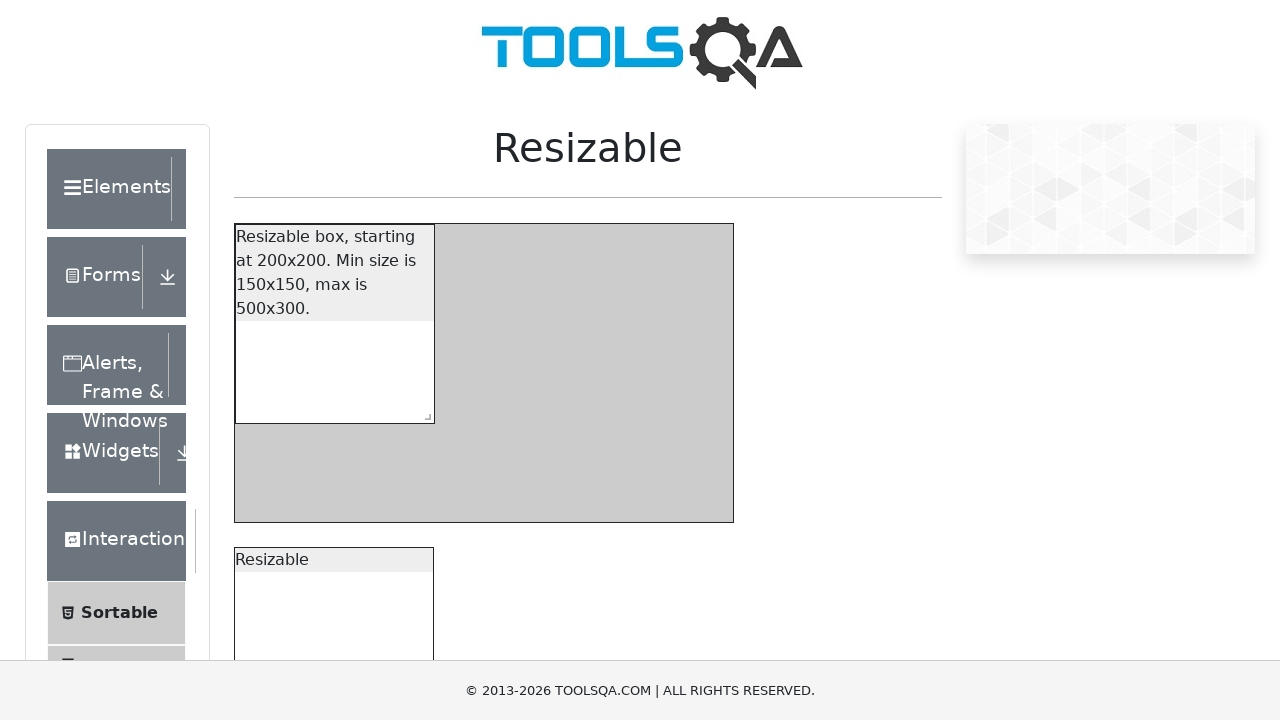

Retrieved bounding box coordinates of the resize handle
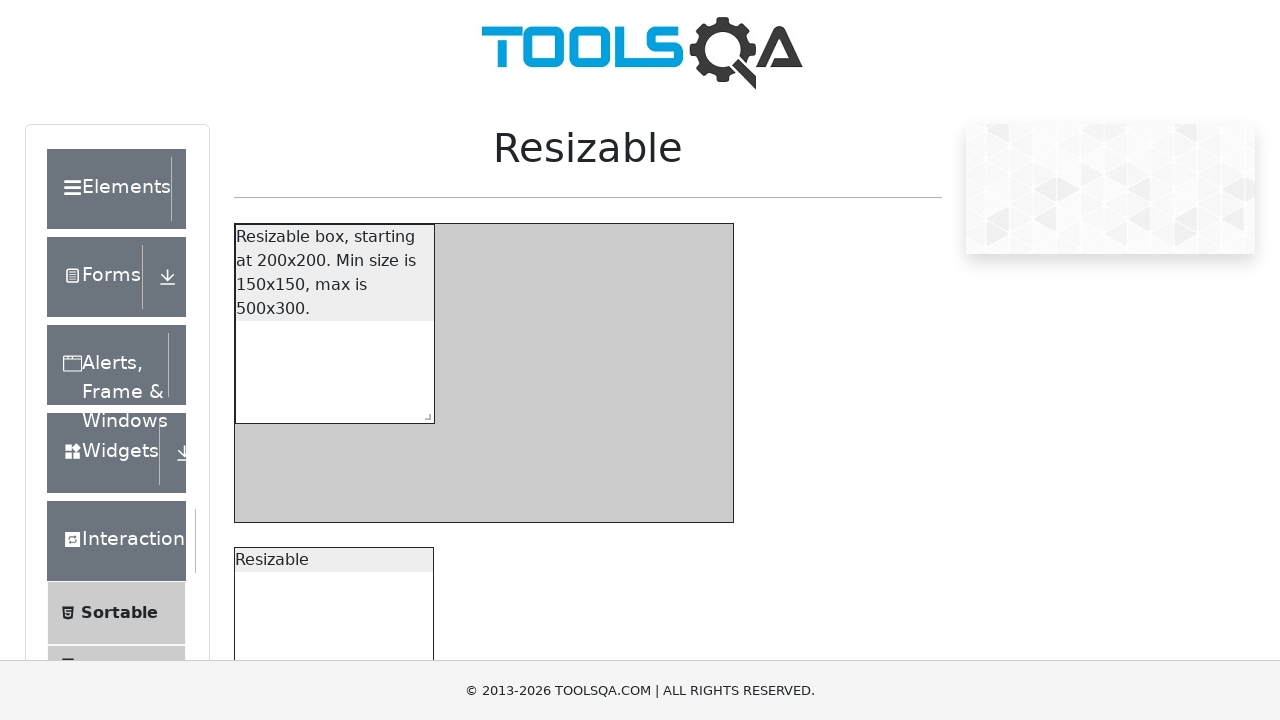

Moved mouse to center of resize handle at (424, 413)
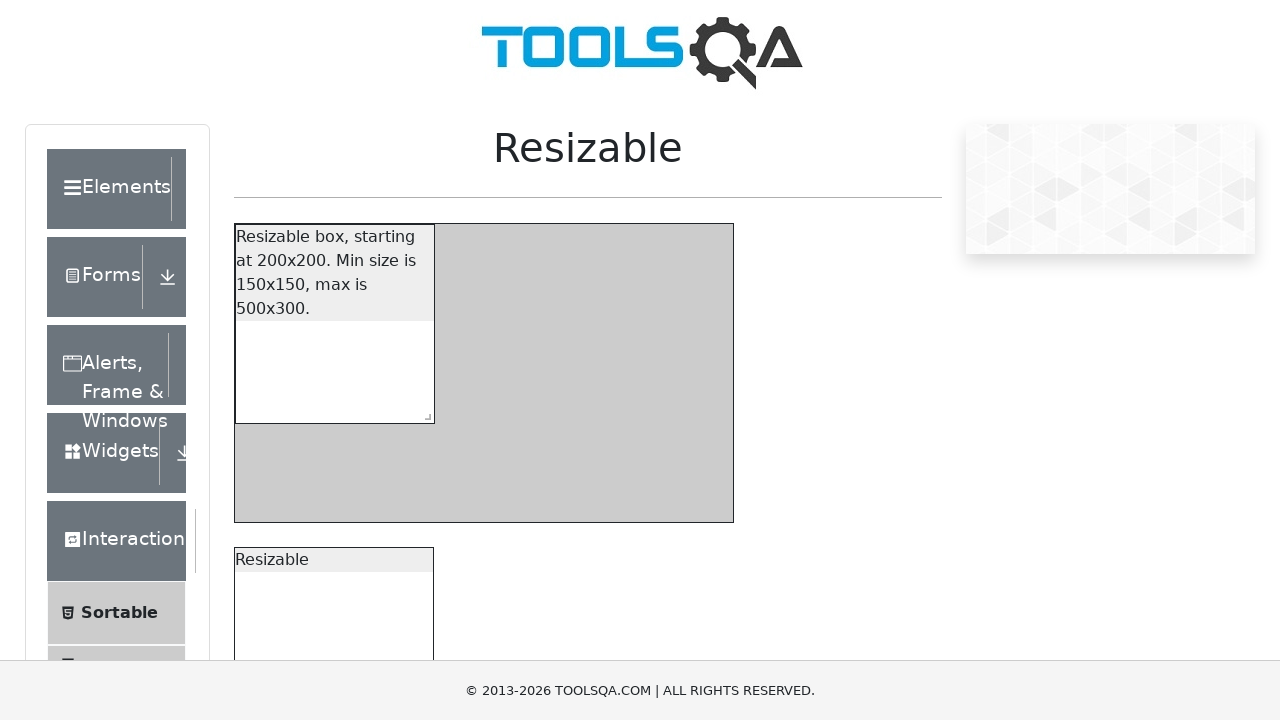

Pressed down mouse button to start dragging at (424, 413)
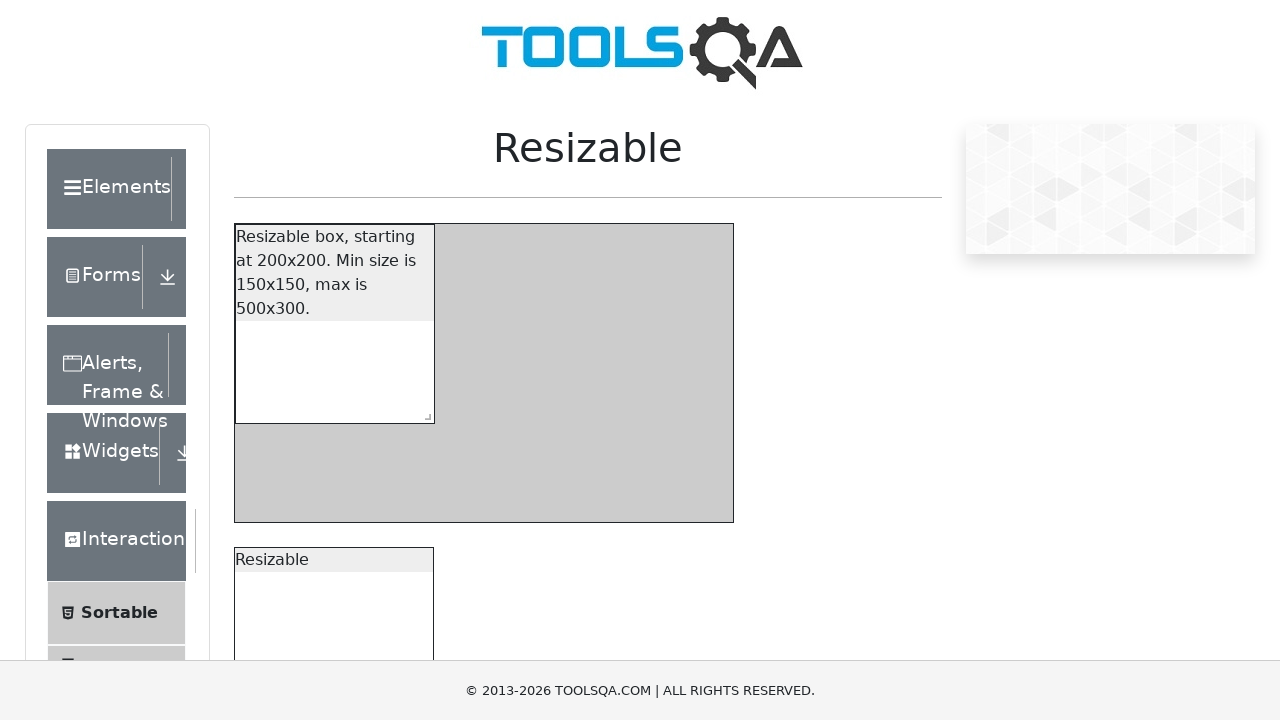

Dragged resize handle 30 pixels right and 20 pixels down at (454, 433)
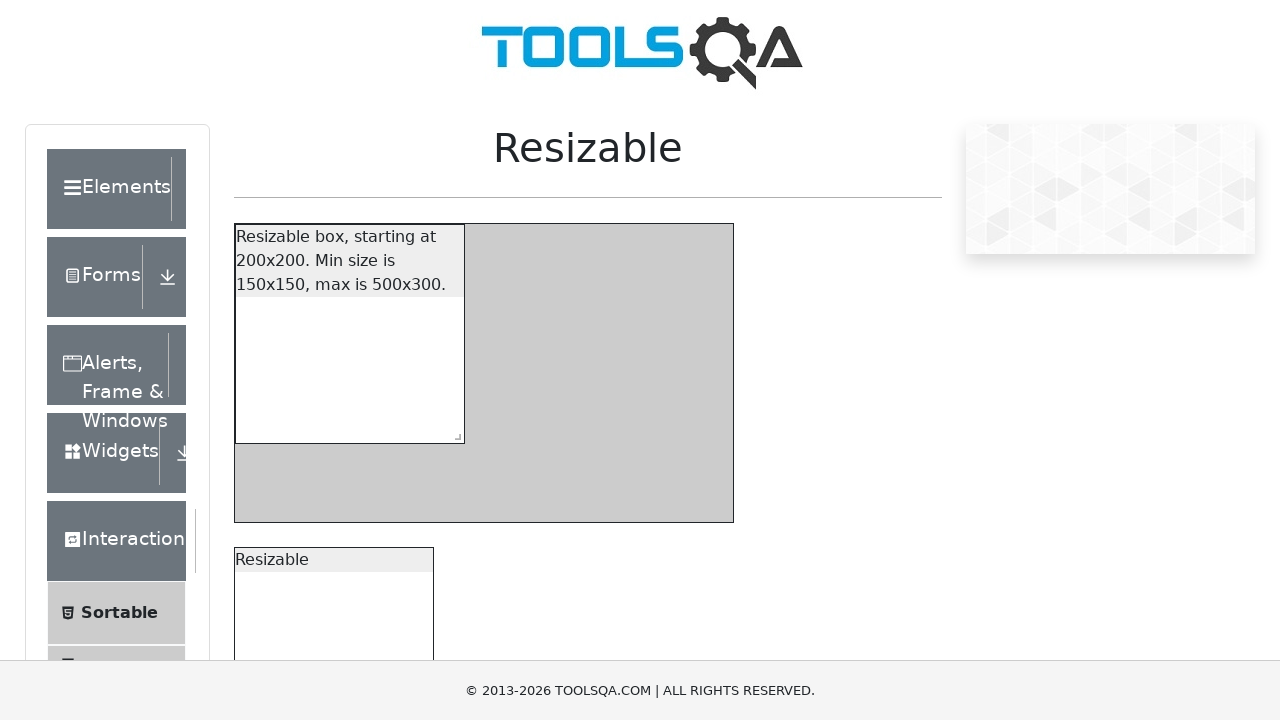

Released mouse button to complete resize operation at (454, 433)
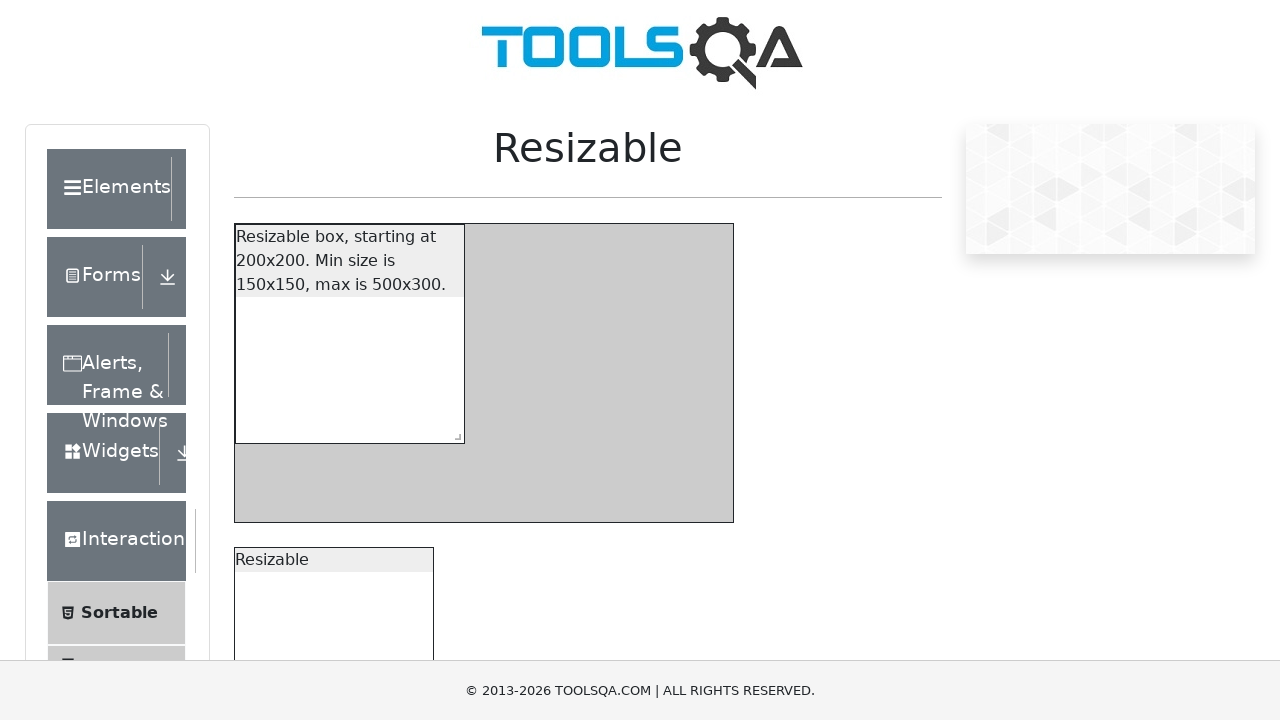

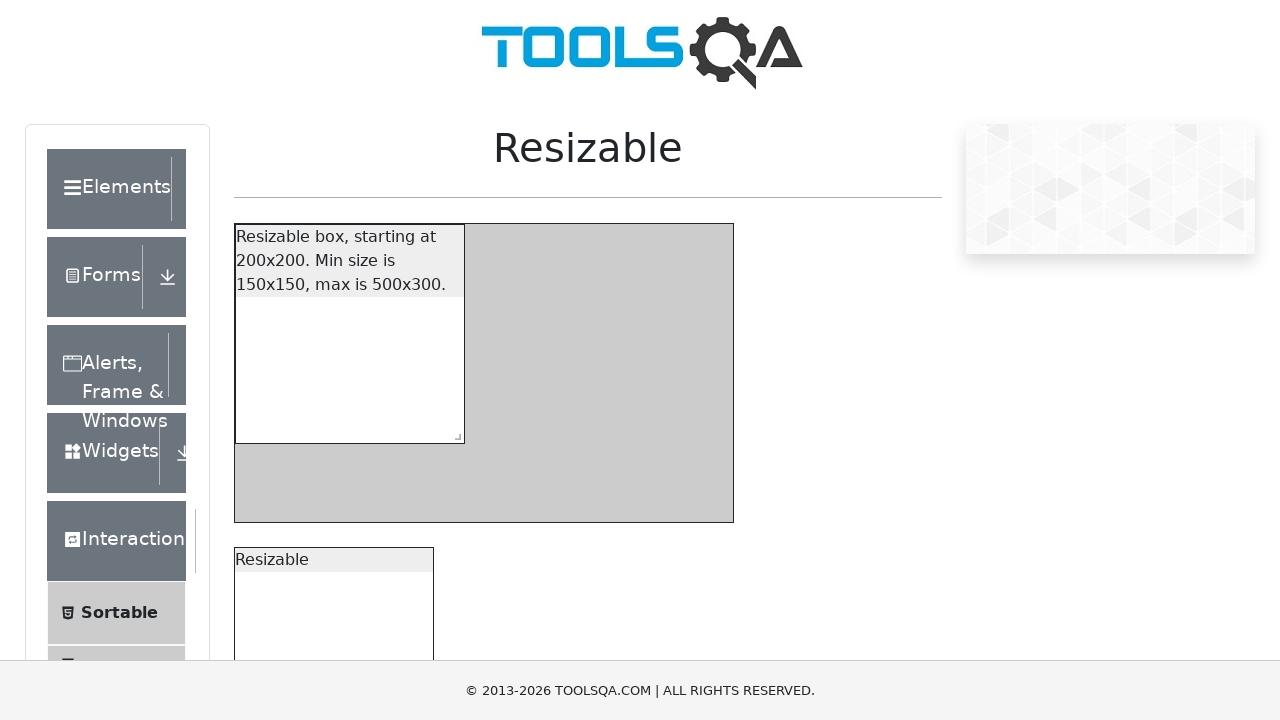